Tests readonly input field by clicking on it and verifying its properties

Starting URL: https://www.selenium.dev/selenium/web/web-form.html

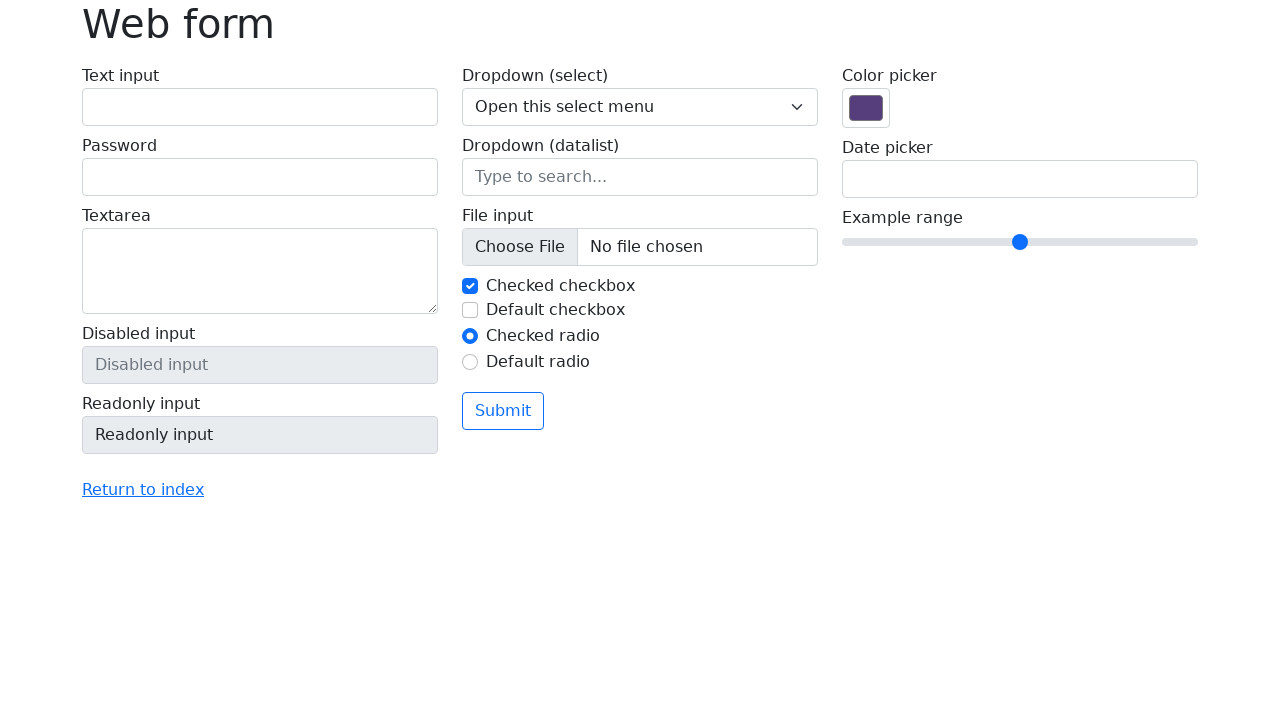

Clicked on readonly input field at (260, 435) on input[name='my-readonly']
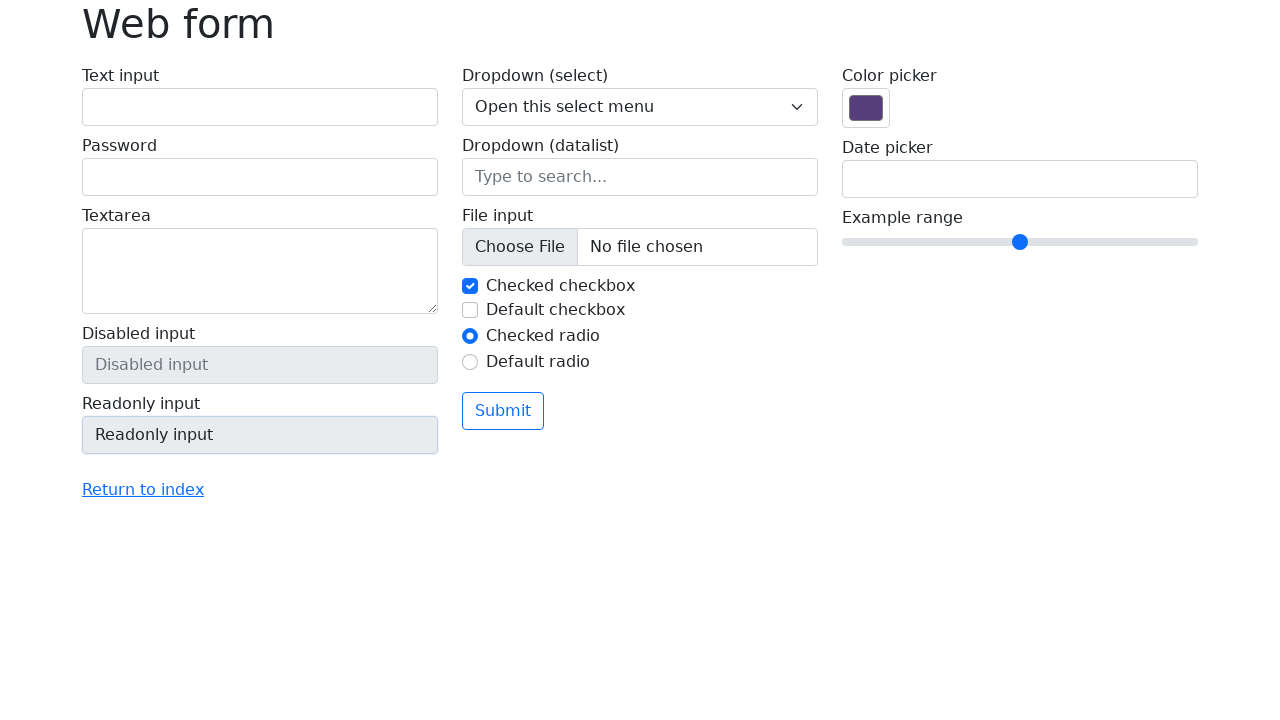

Verified readonly input field exists
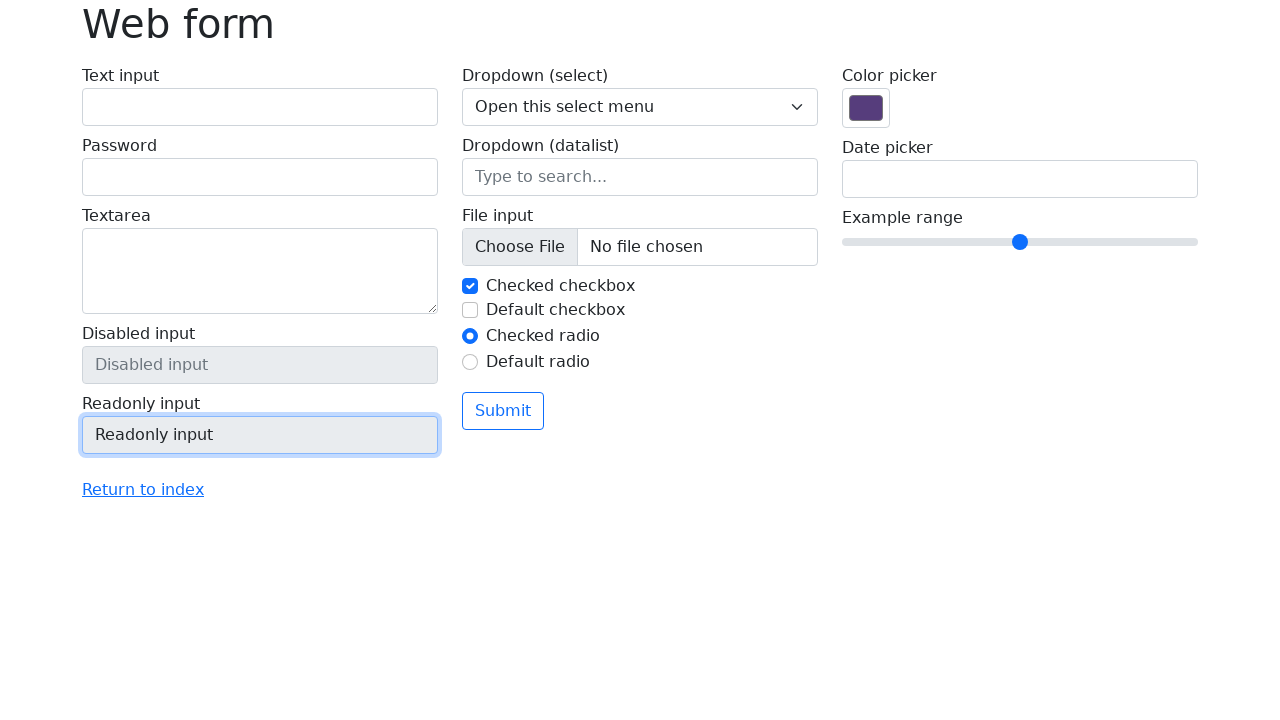

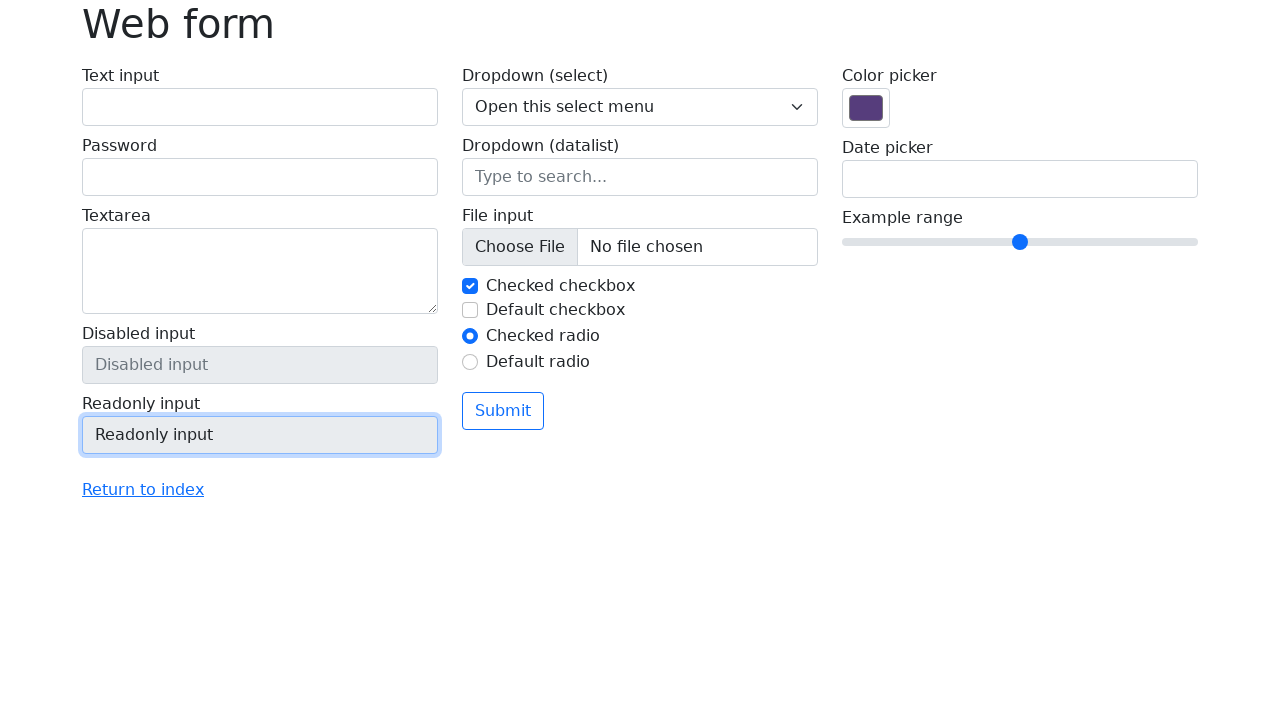